Tests dropdown selection functionality by selecting an option from a dropdown menu using its value attribute

Starting URL: http://the-internet.herokuapp.com/dropdown

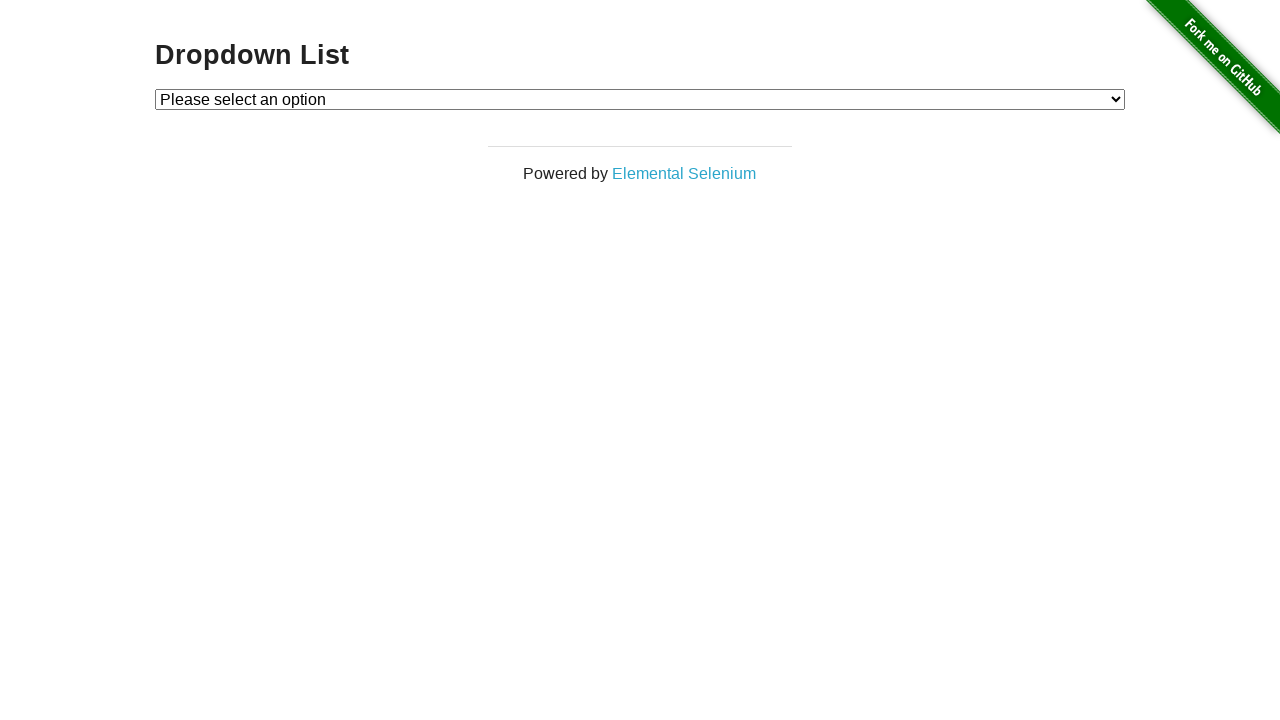

Selected option with value '1' from dropdown menu on select#dropdown
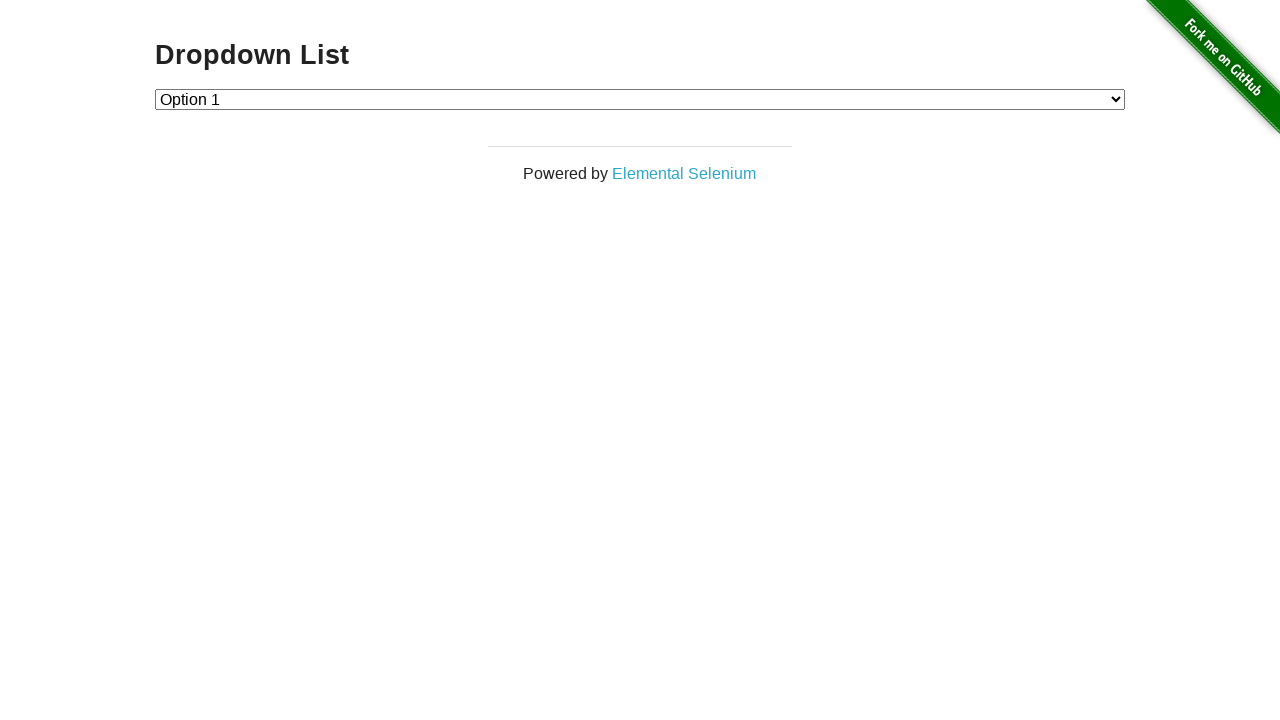

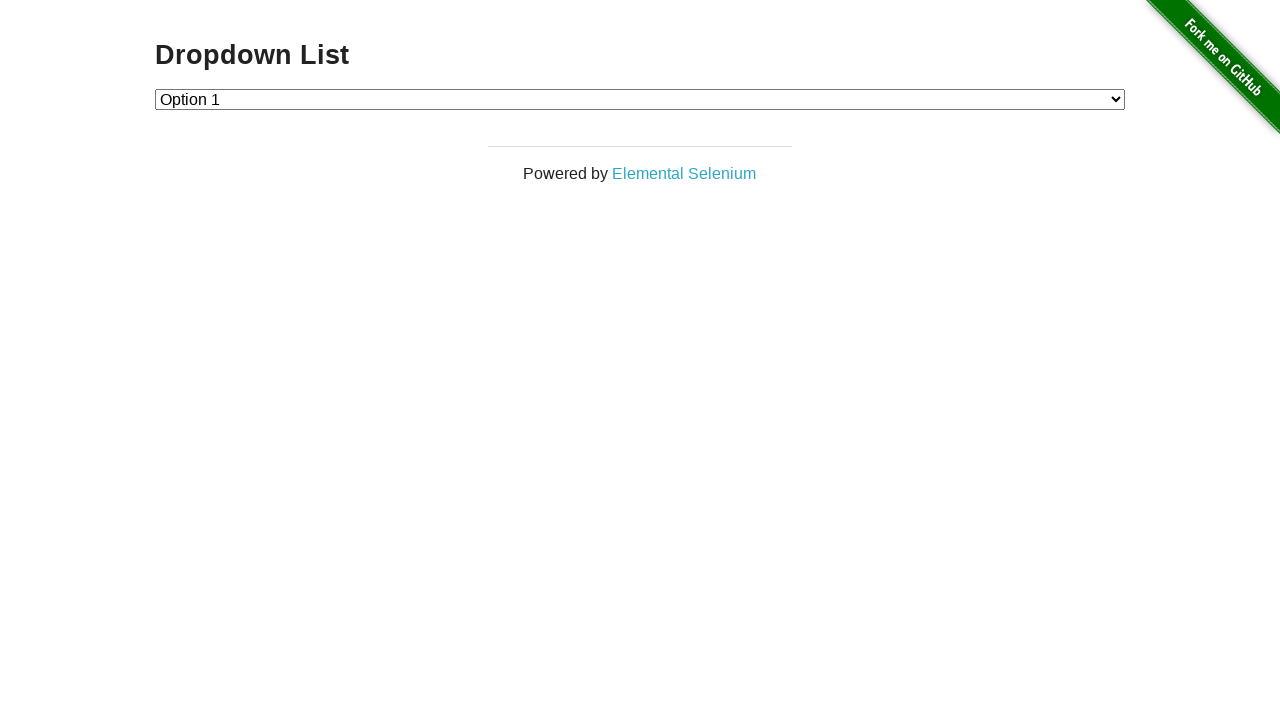